Tests double-click and right-click button functionality and verifies the corresponding messages appear

Starting URL: https://demoqa.com/buttons

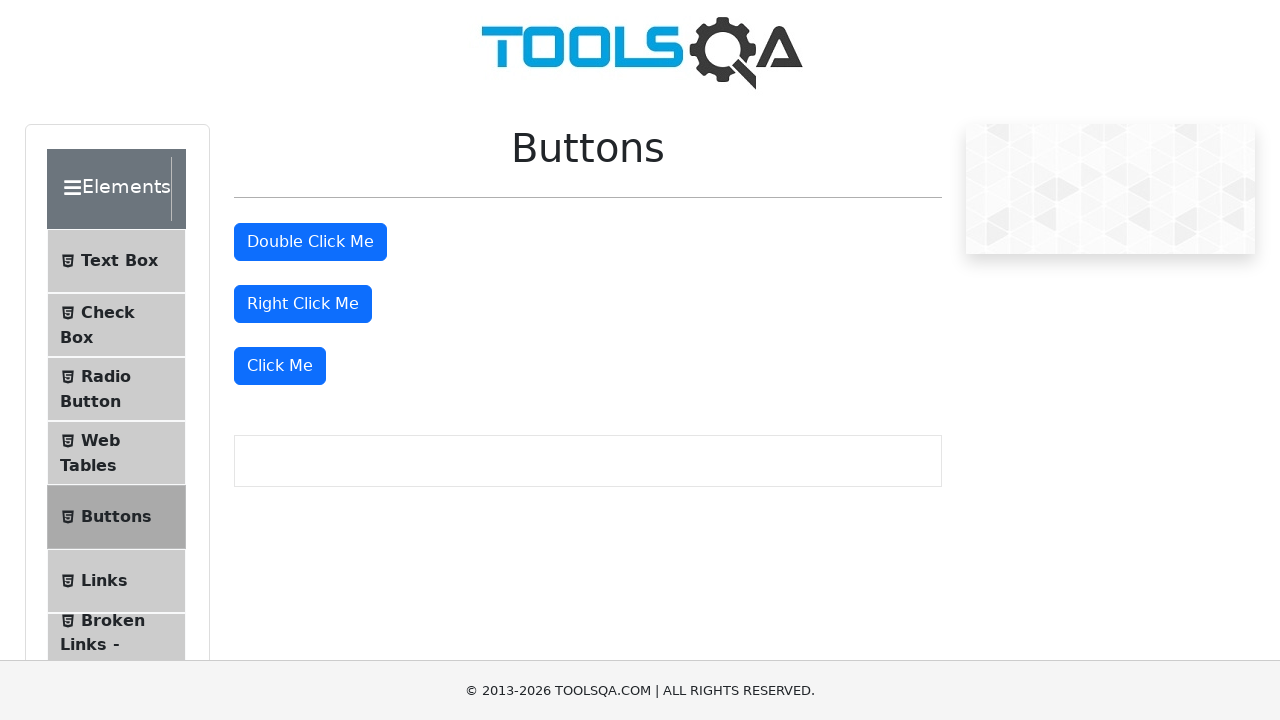

Navigated to DemoQA buttons test page
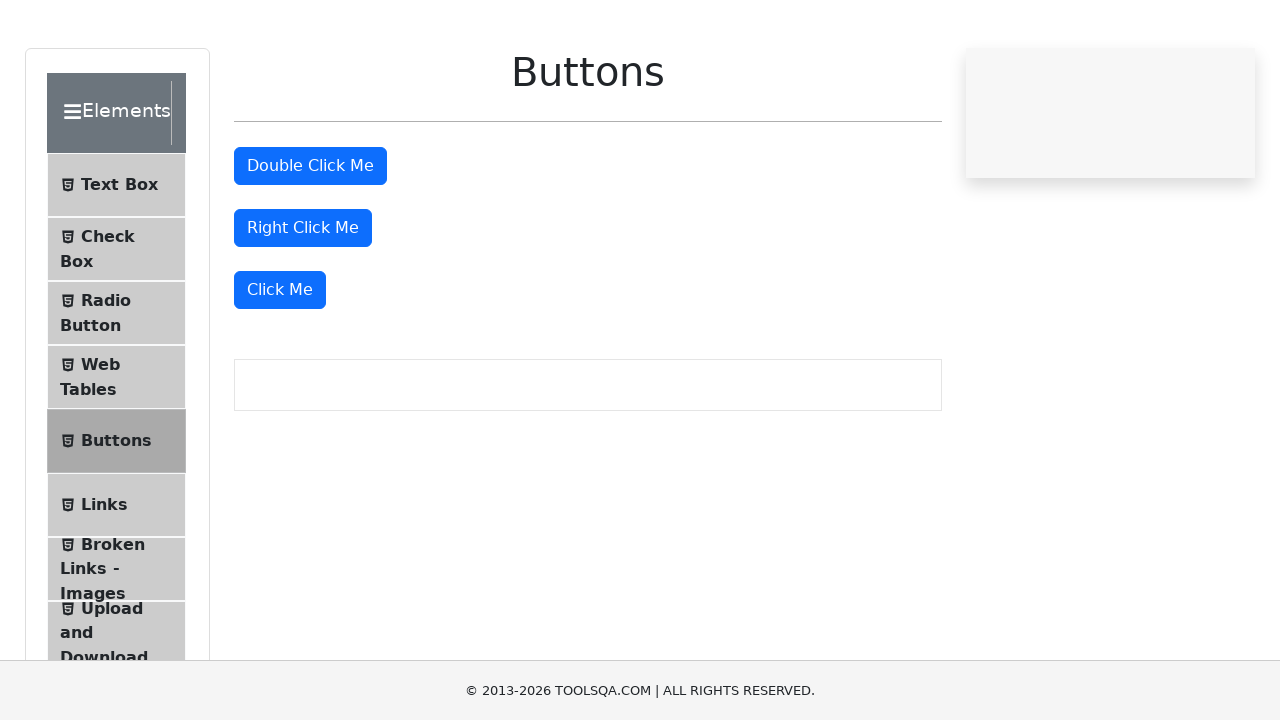

Double-clicked the double click button at (310, 242) on #doubleClickBtn
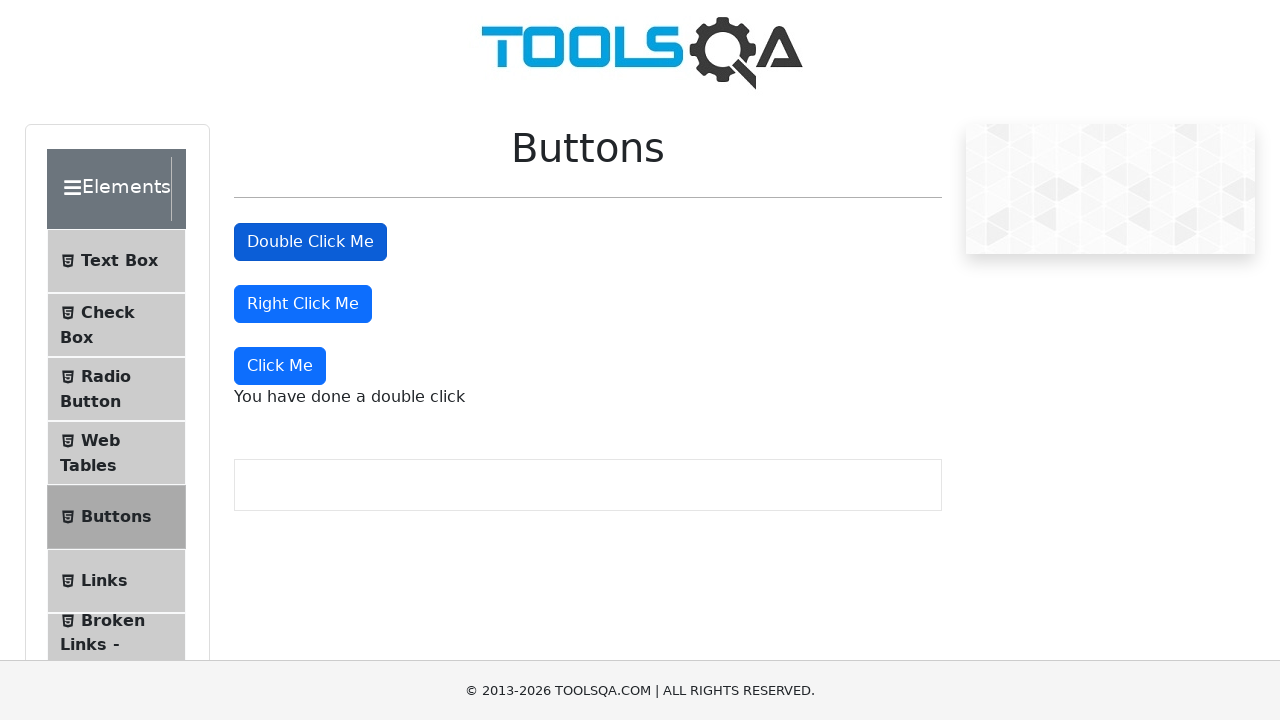

Right-clicked the right click button at (303, 304) on #rightClickBtn
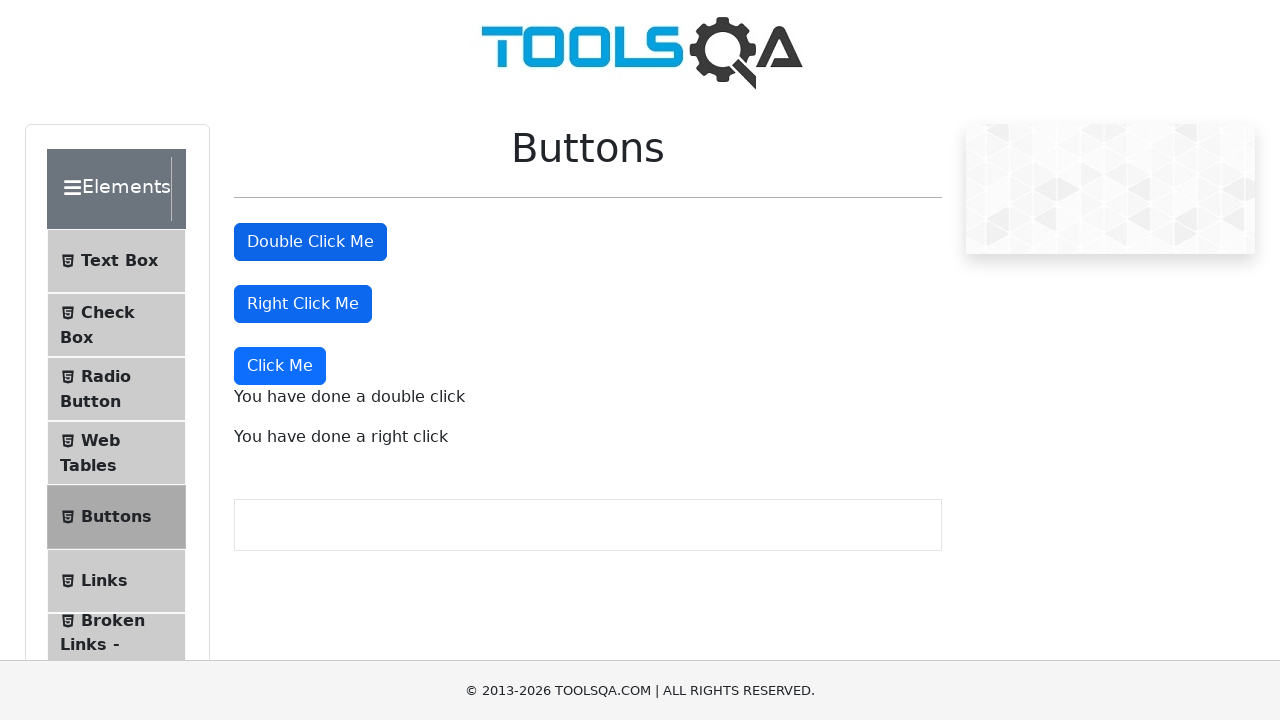

Retrieved right-click confirmation message
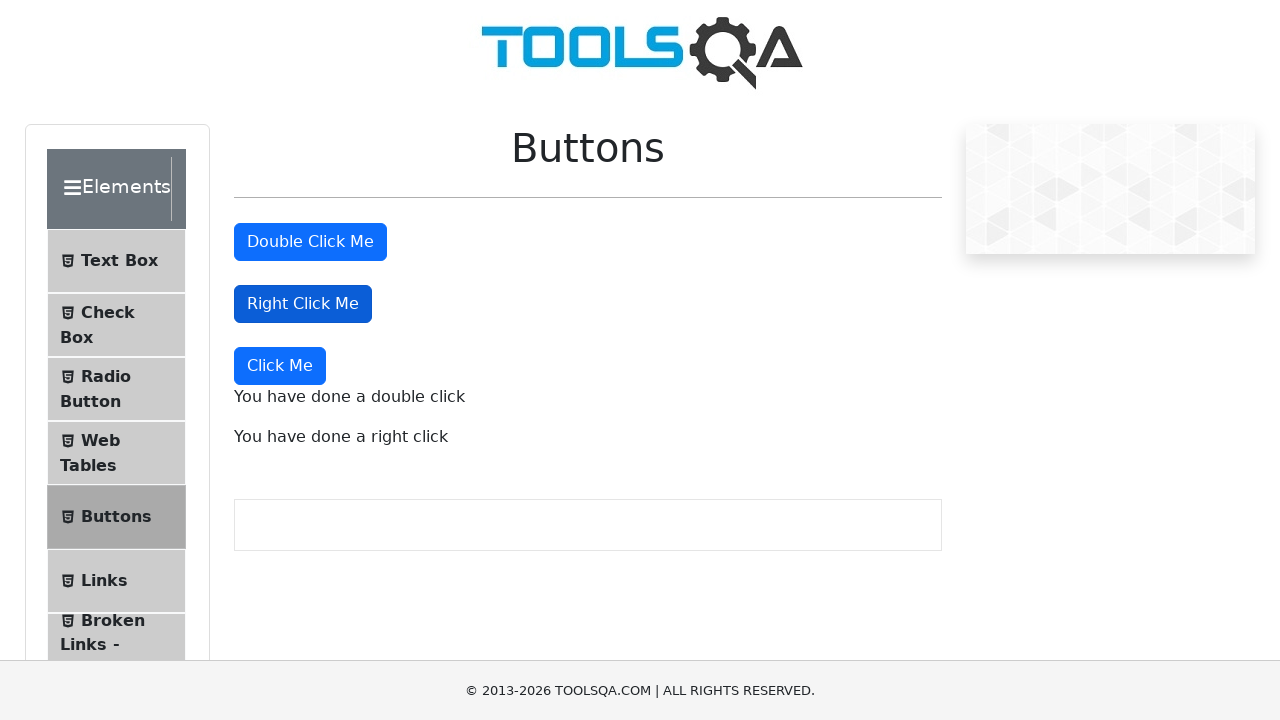

Verified right-click message appears correctly
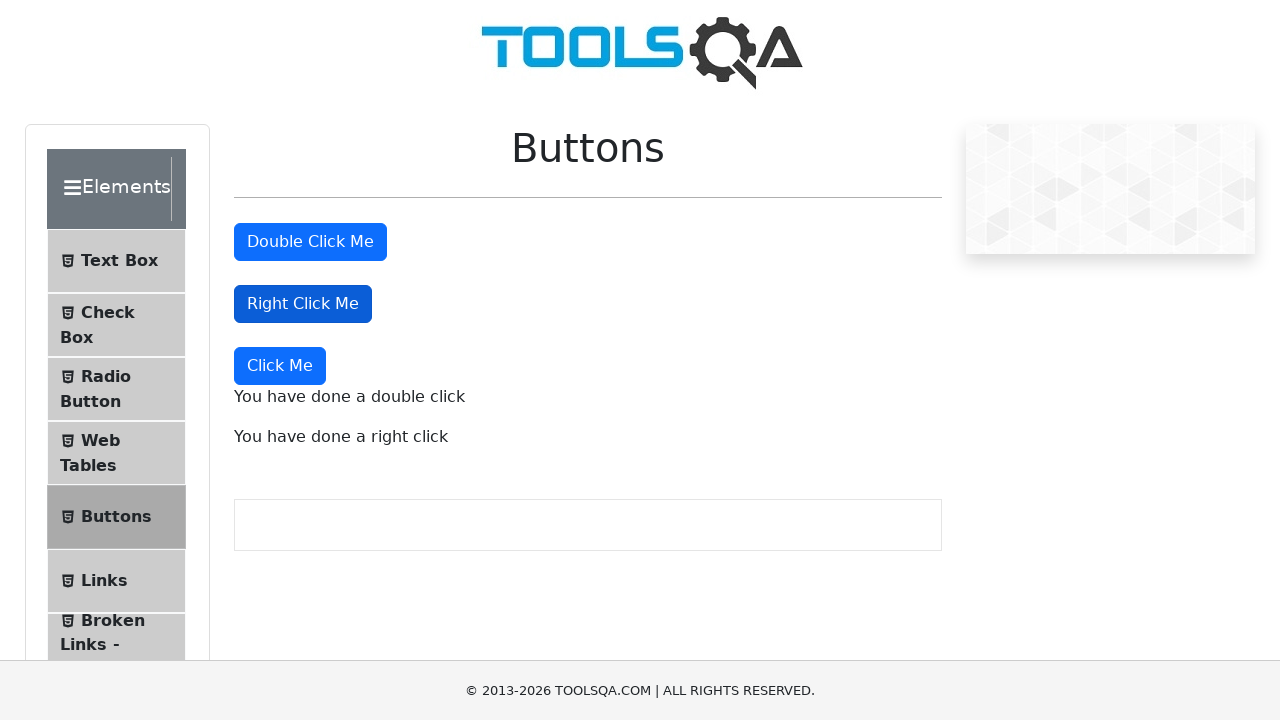

Retrieved double-click confirmation message
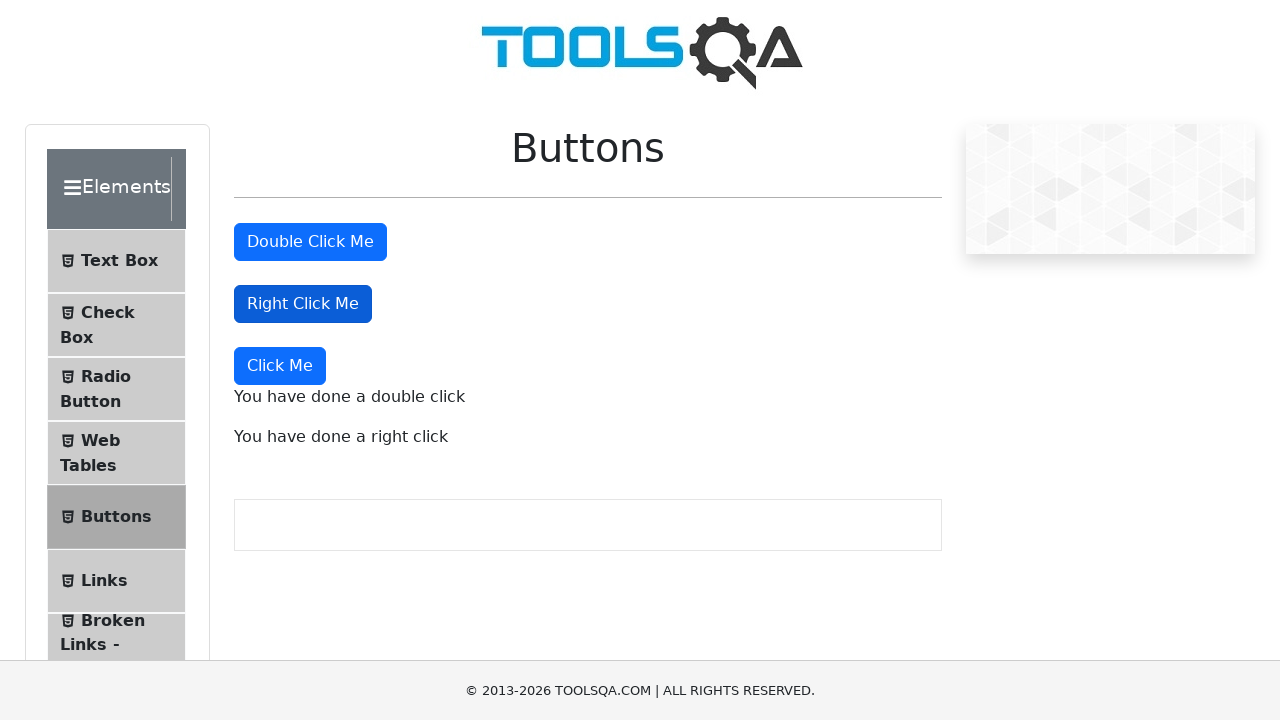

Verified double-click message appears correctly
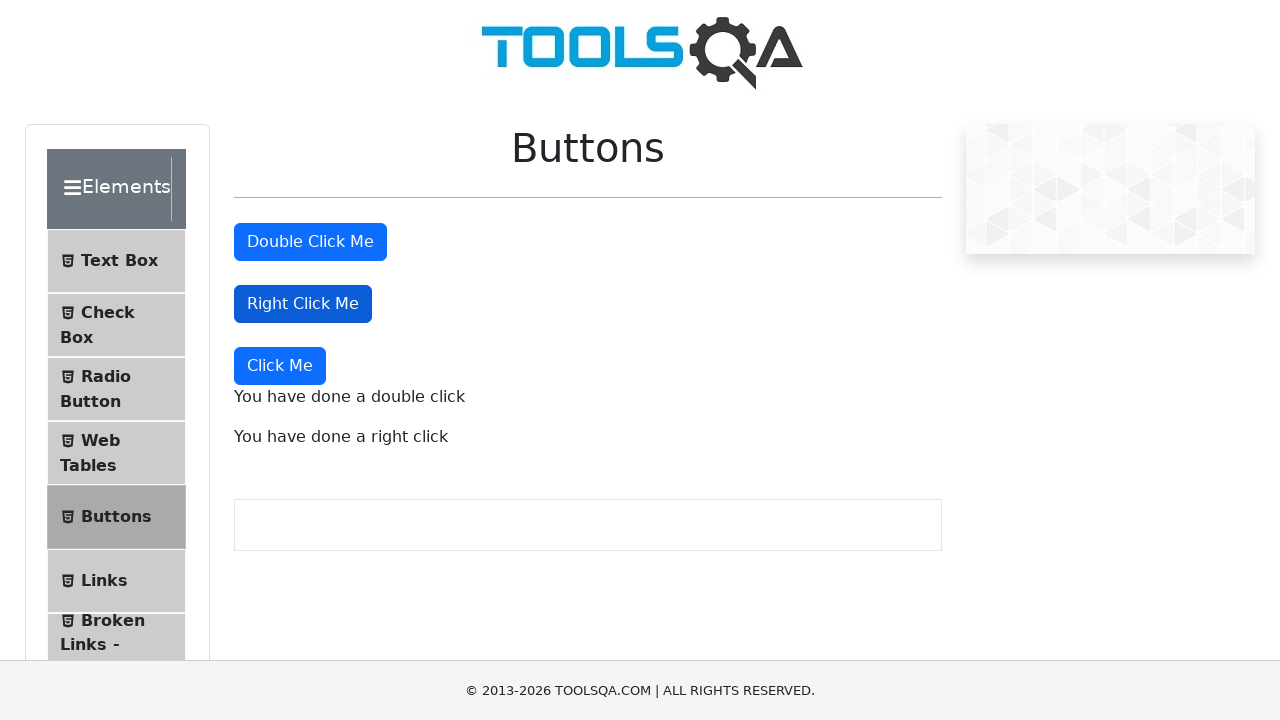

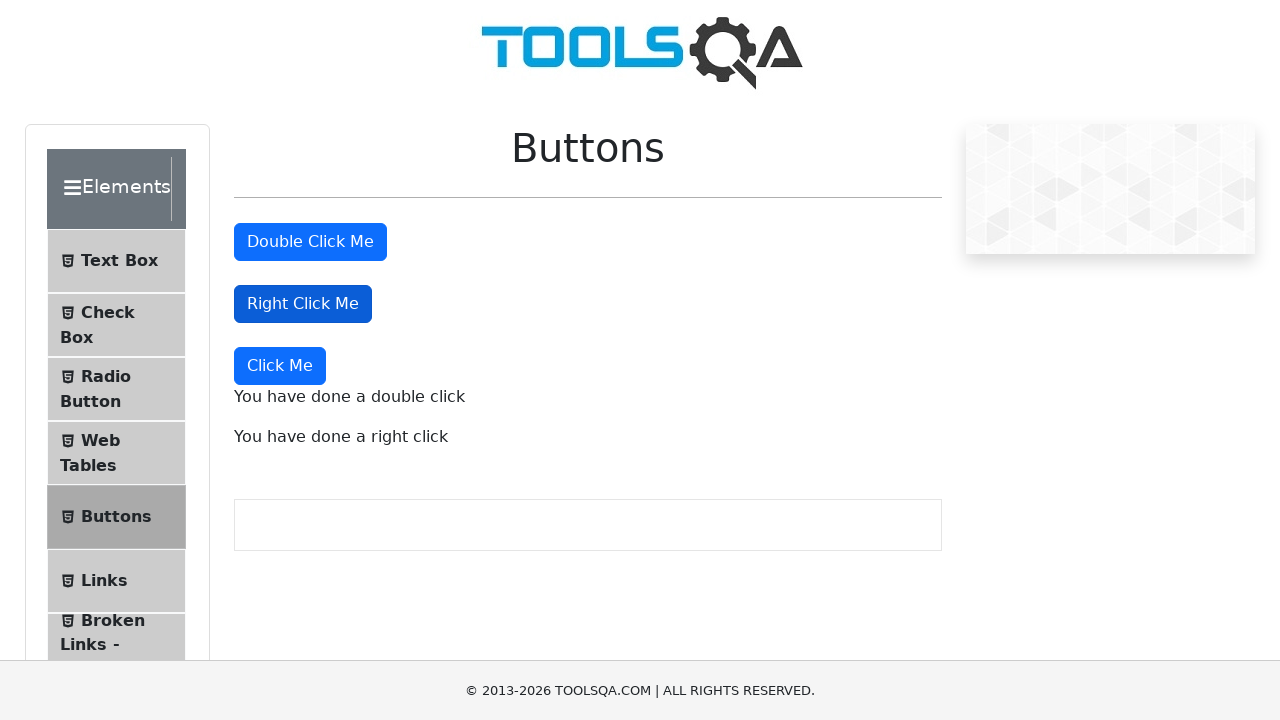